Tests handling multiple browser windows by opening a new window, switching between parent and child windows, and verifying window titles

Starting URL: https://the-internet.herokuapp.com/

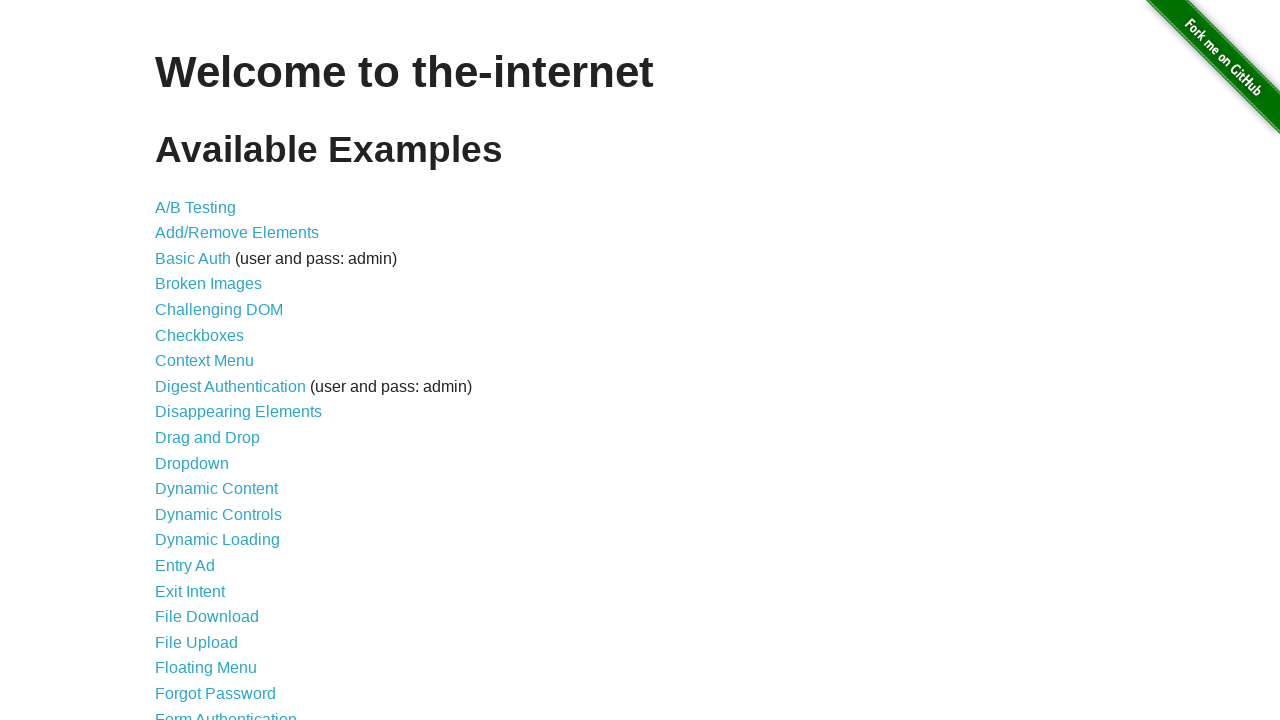

Clicked on Multiple Windows link at (218, 369) on text=Multiple Windows
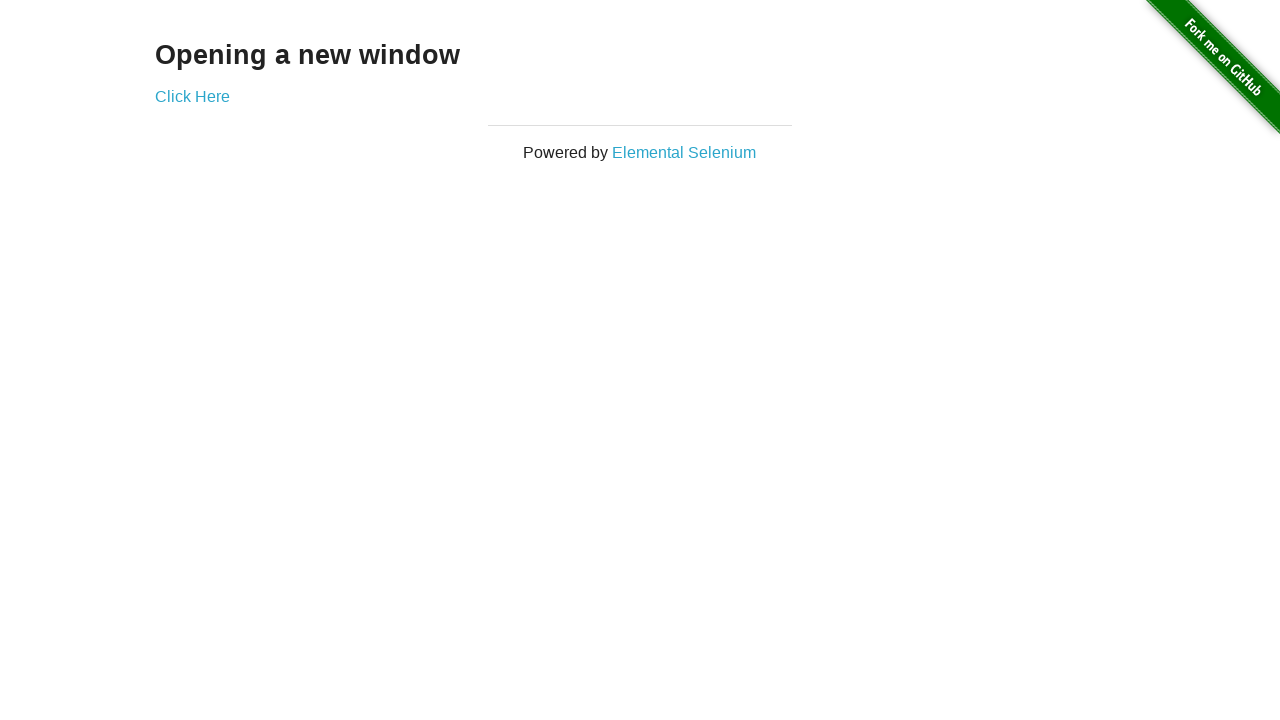

Clicked Click Here link to open new window at (192, 96) on text=Click Here
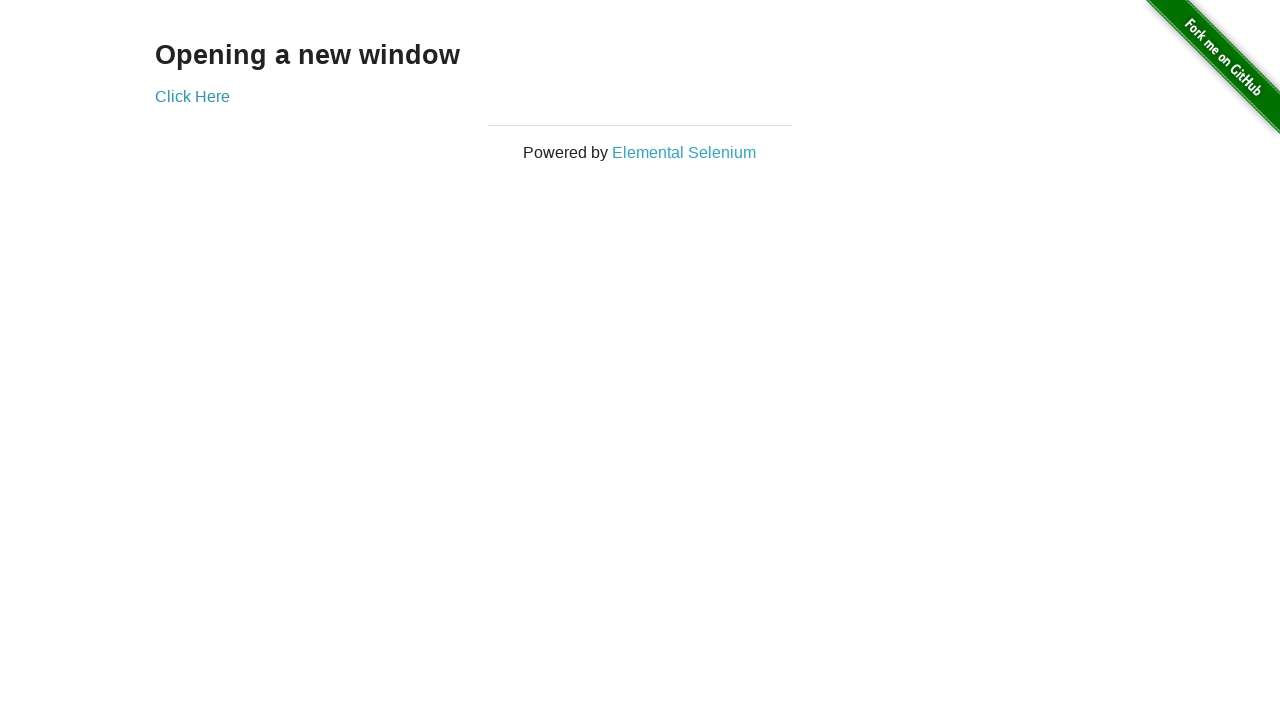

New window opened and captured
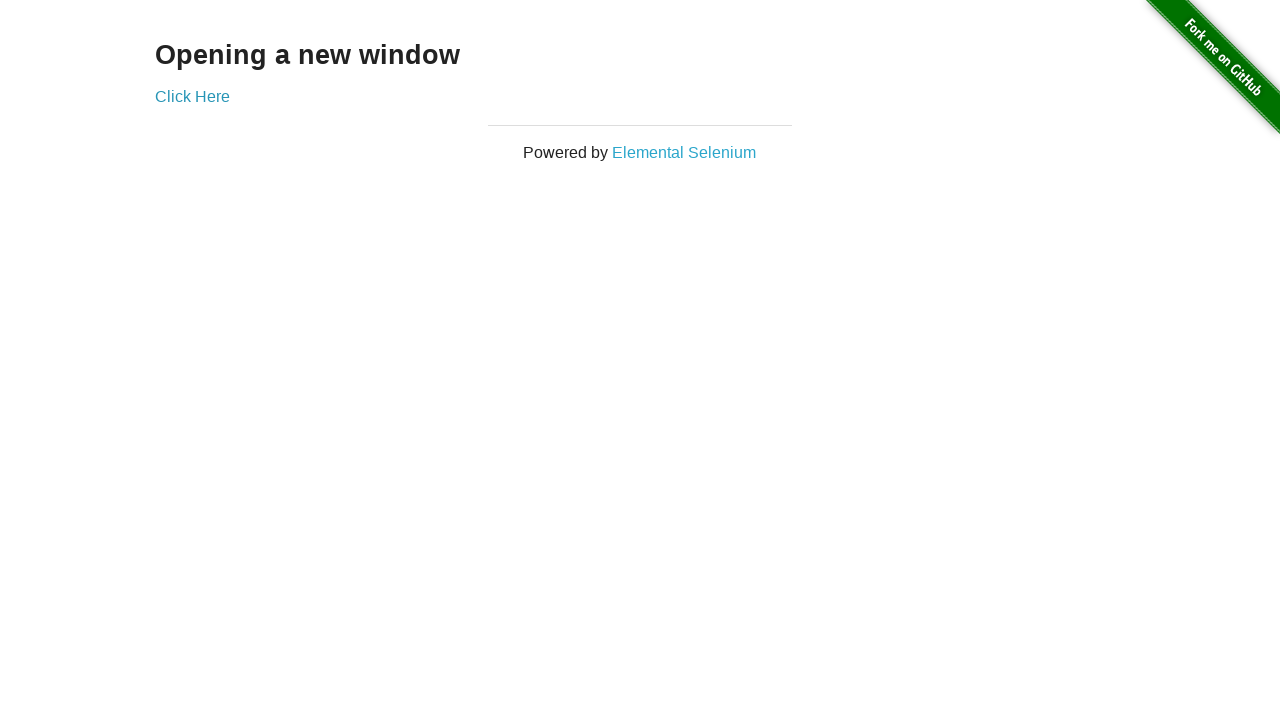

Retrieved new window title: New Window
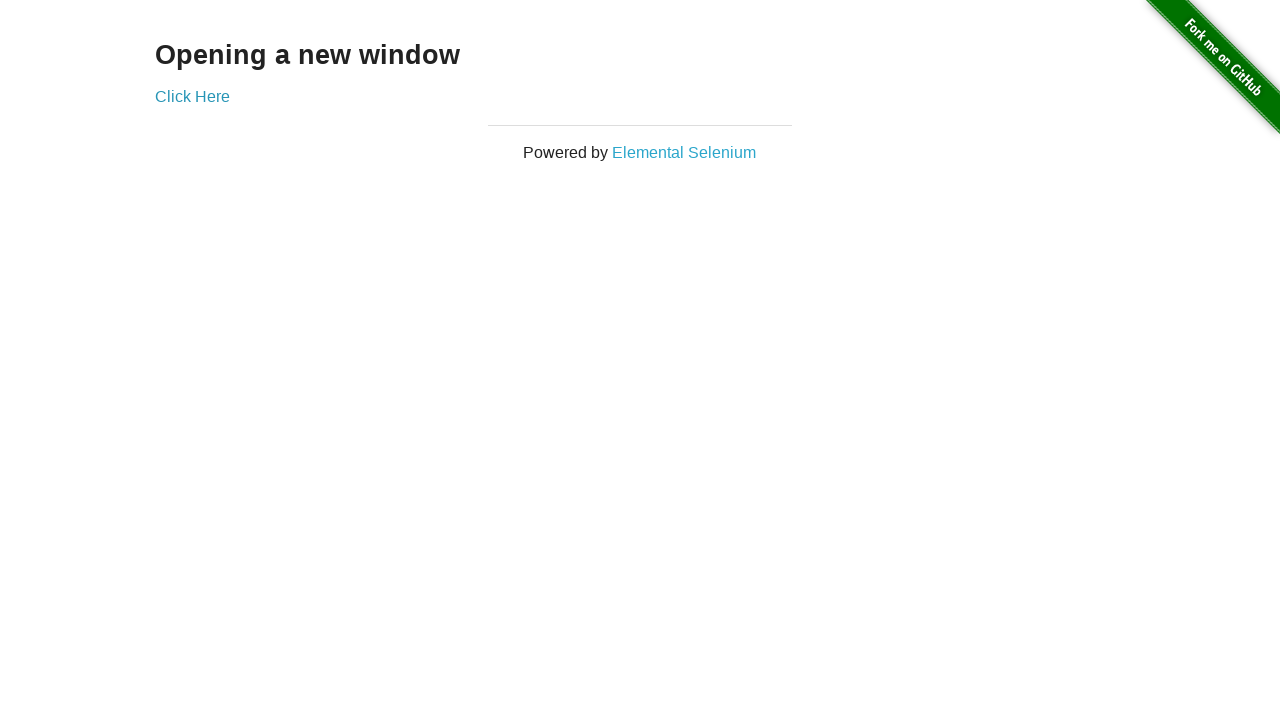

Retrieved original window title: The Internet
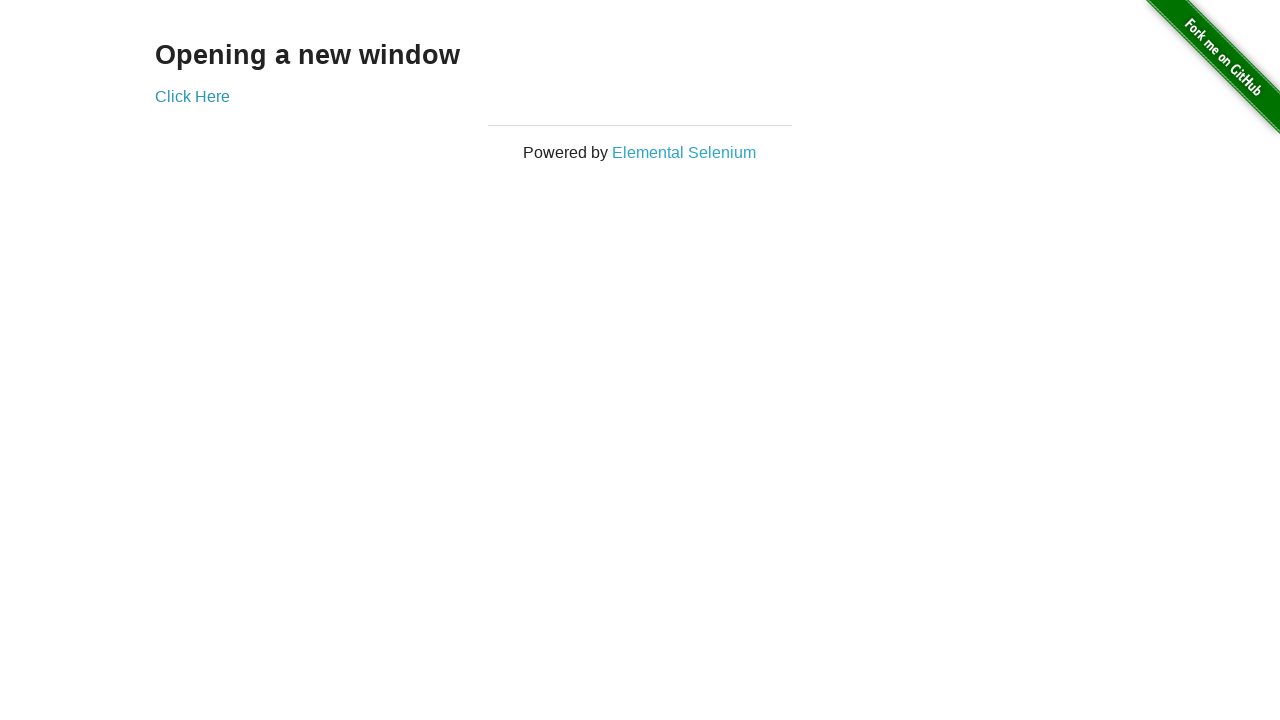

Closed the new window
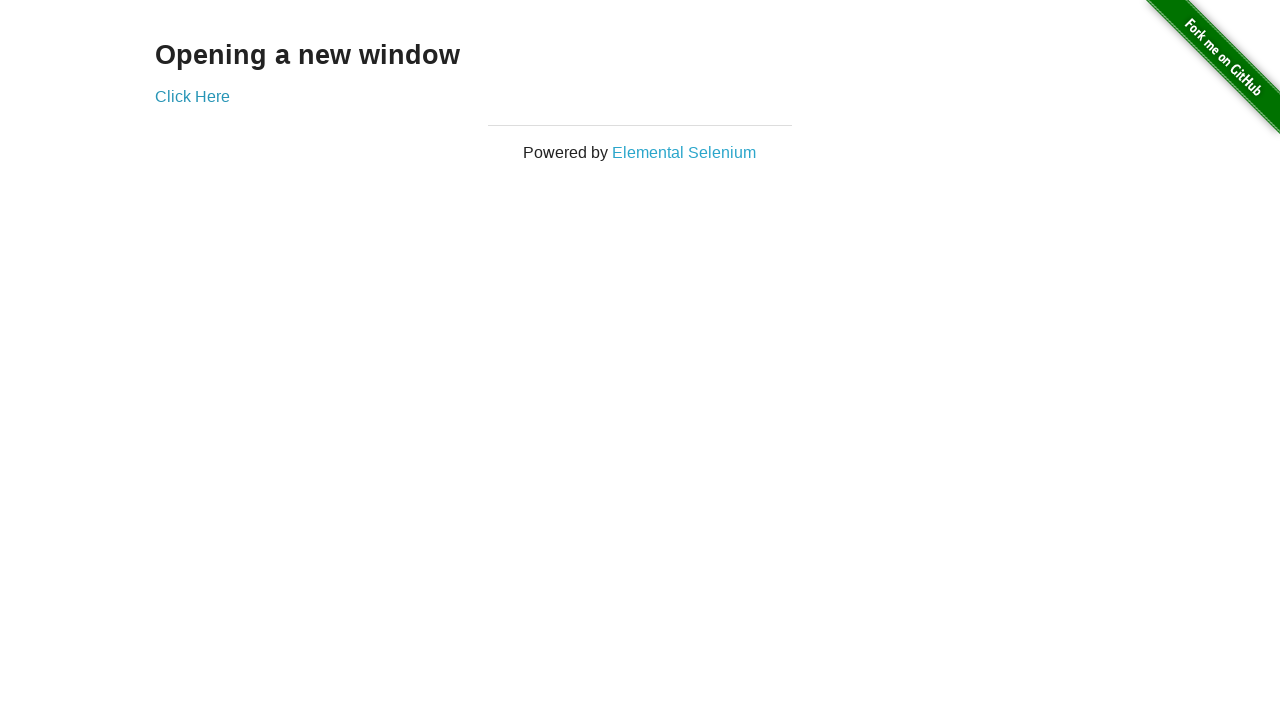

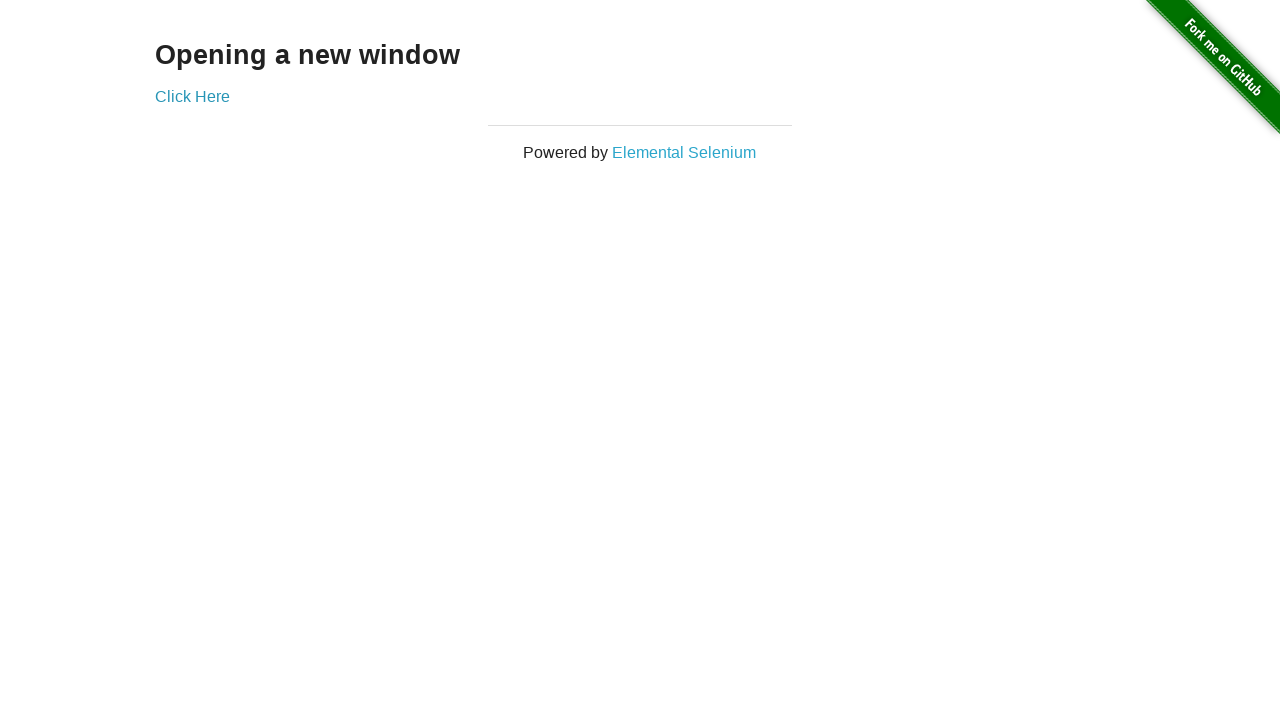